Tests that clicking the moved link triggers a request that returns 301 status code and displays the response message

Starting URL: https://demoqa.com/links

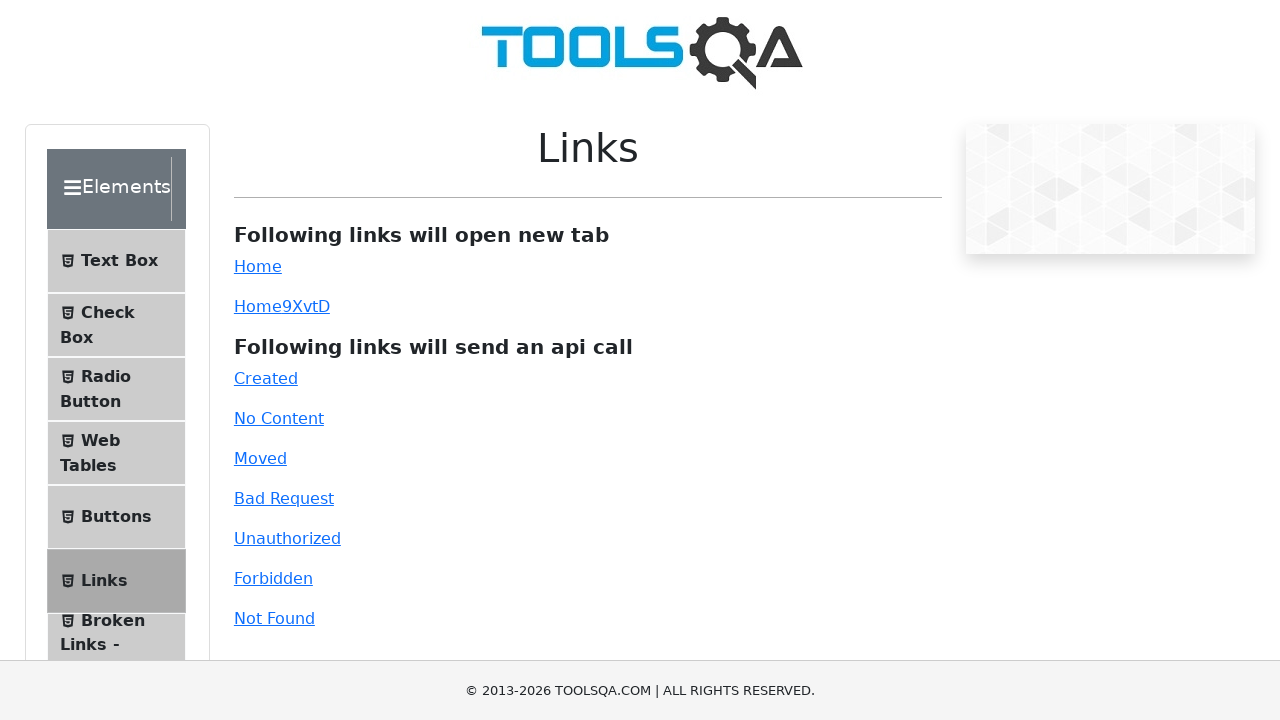

Clicked the moved link at (260, 458) on xpath=//a[@id="moved"]
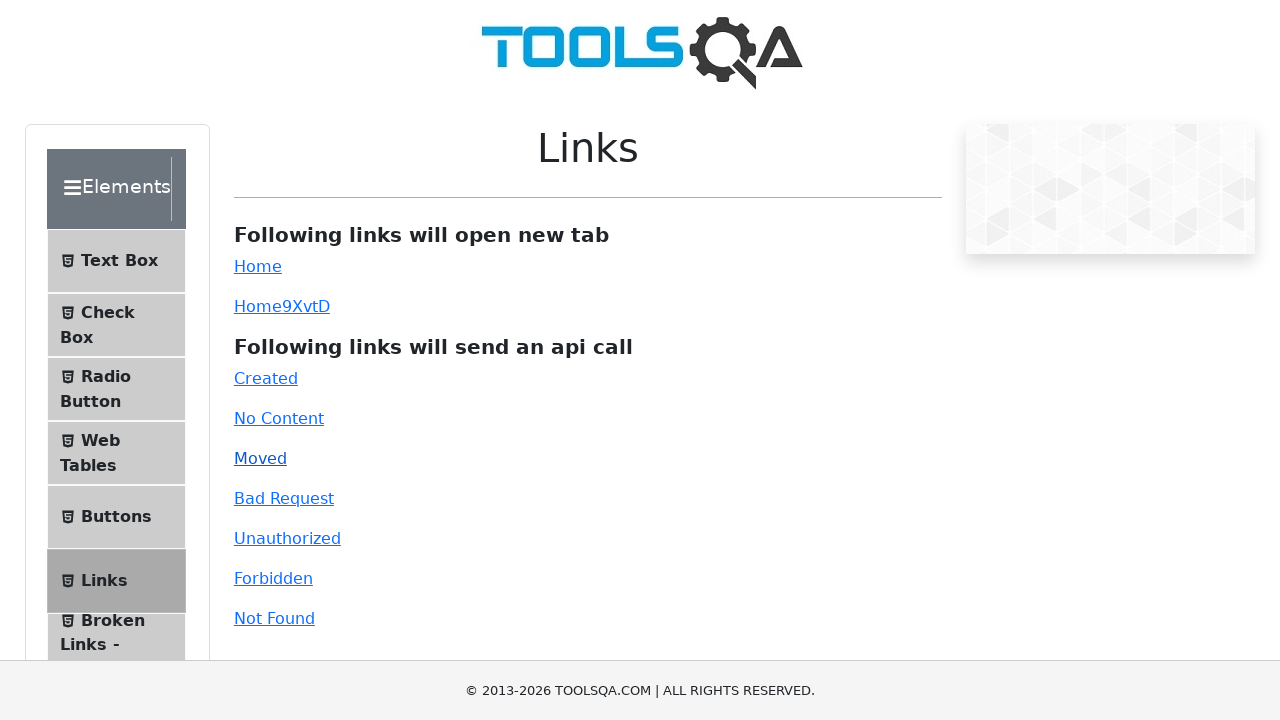

Response message appeared confirming 301 status code
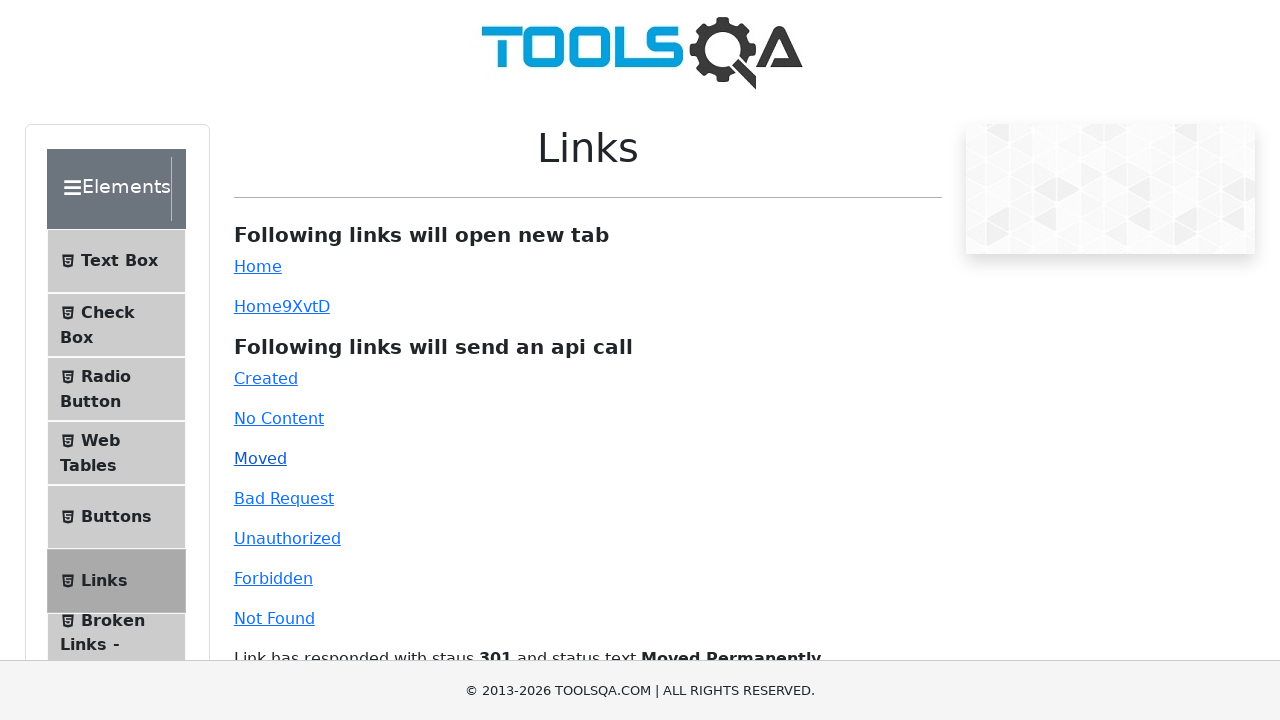

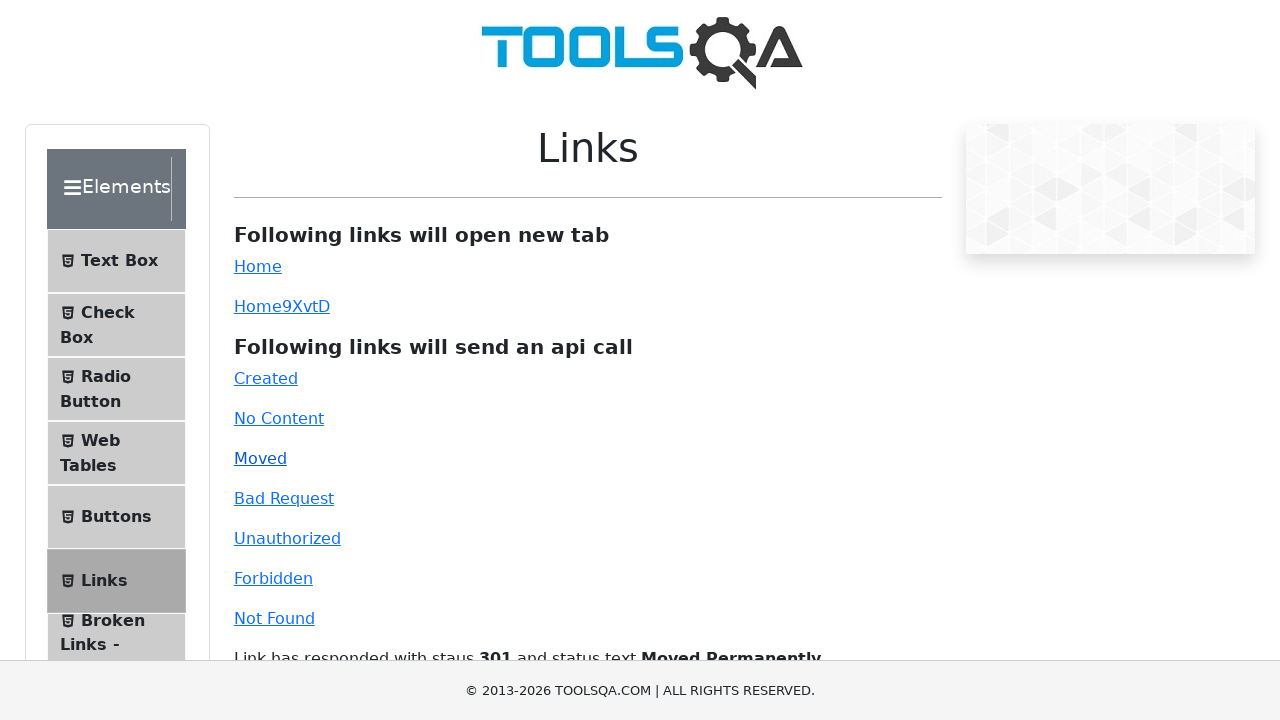